Tests drag and drop functionality within an iframe by dragging an element to a target drop zone

Starting URL: https://jqueryui.com/droppable

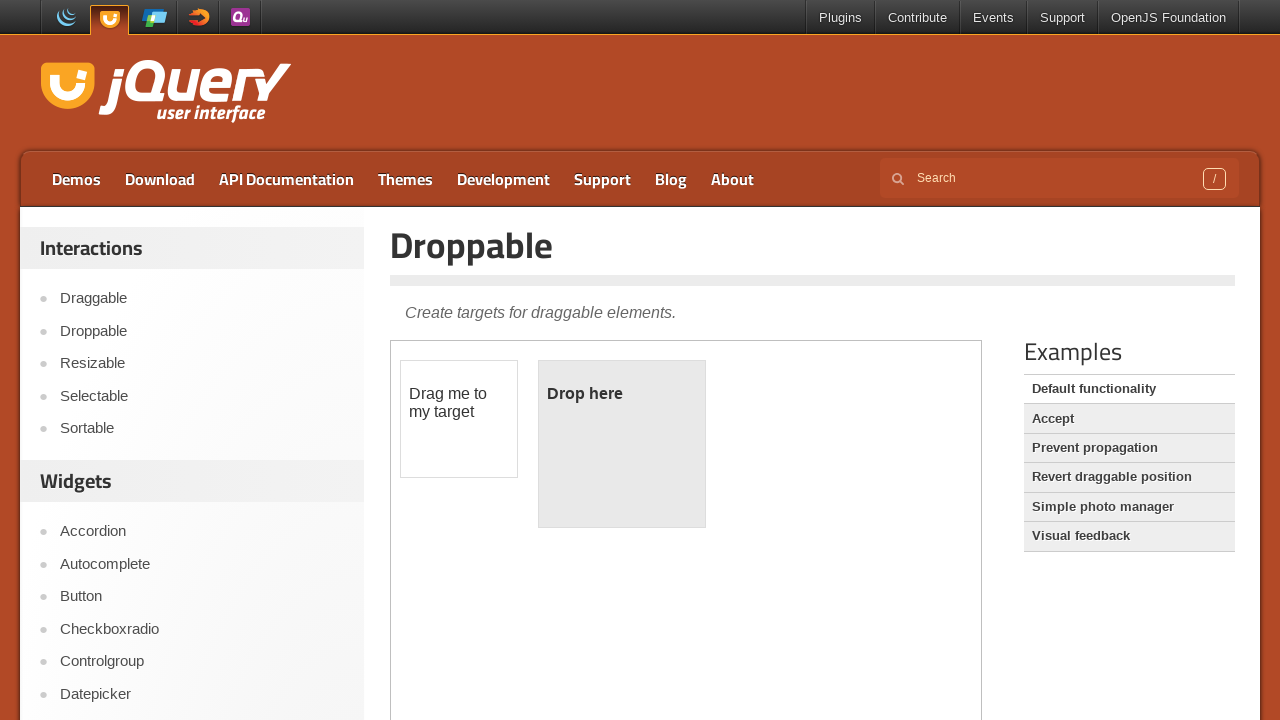

Located the demo frame iframe
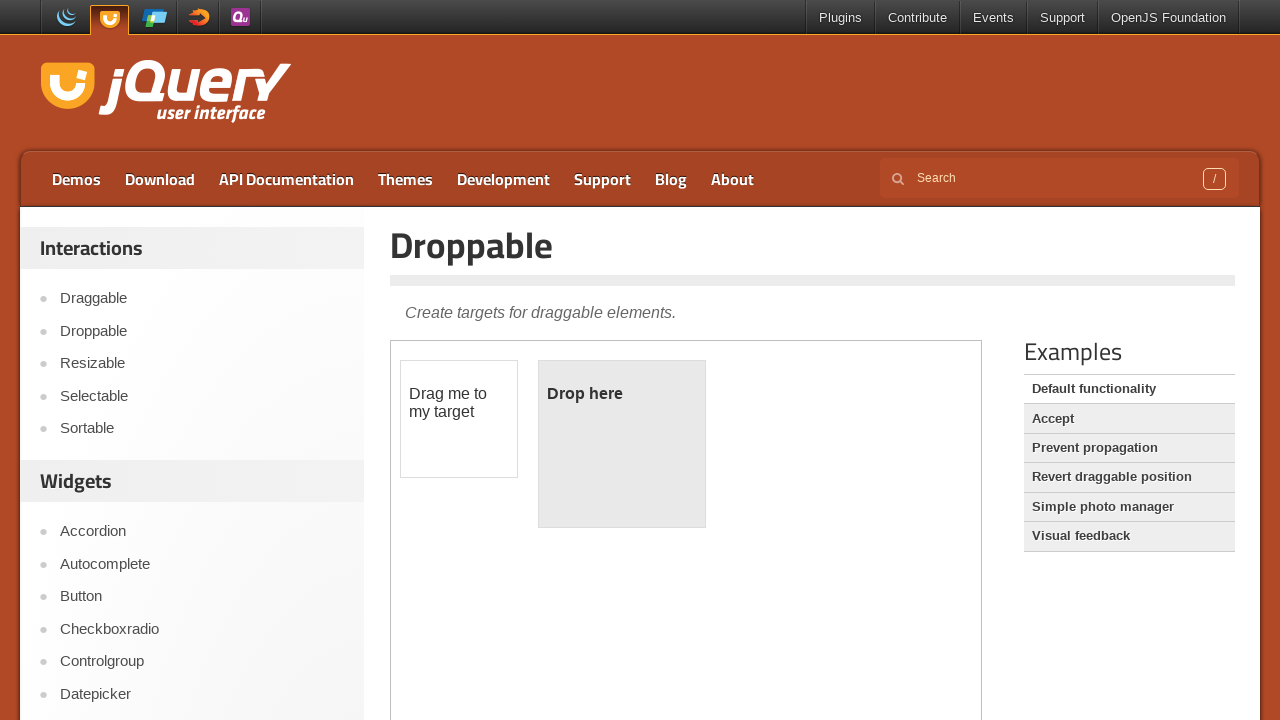

Located the draggable element within the frame
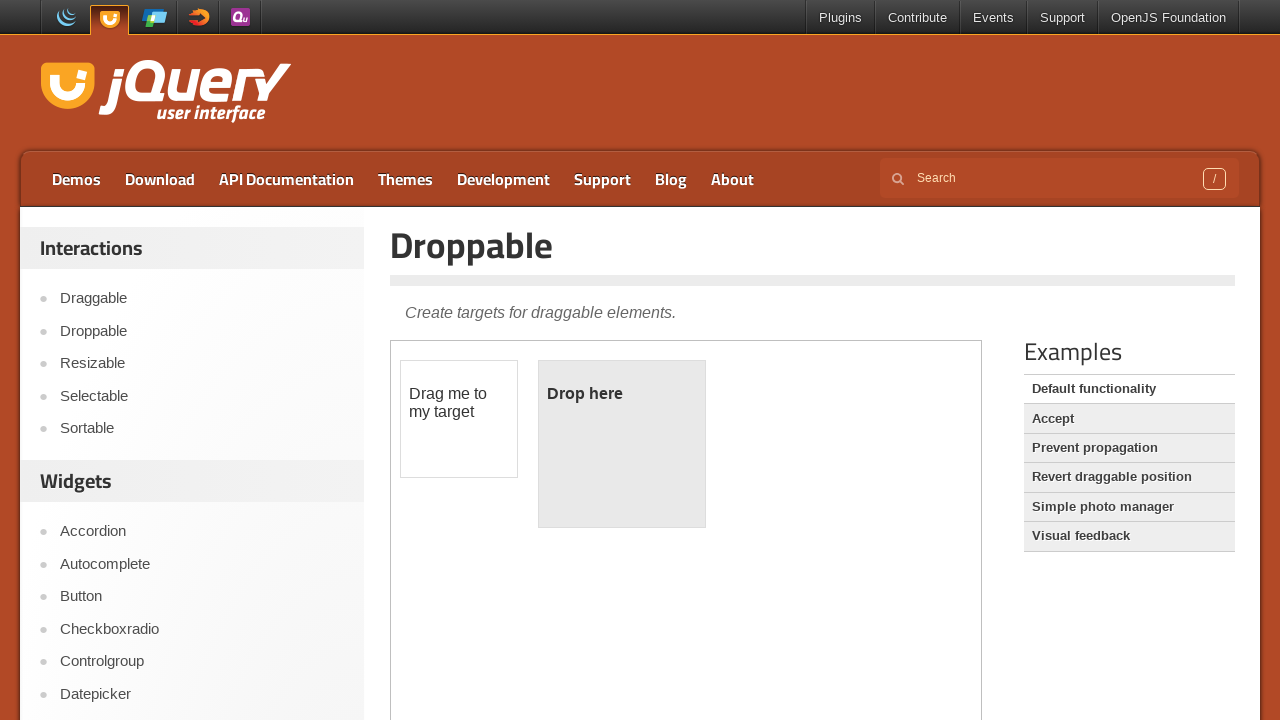

Located the droppable target element within the frame
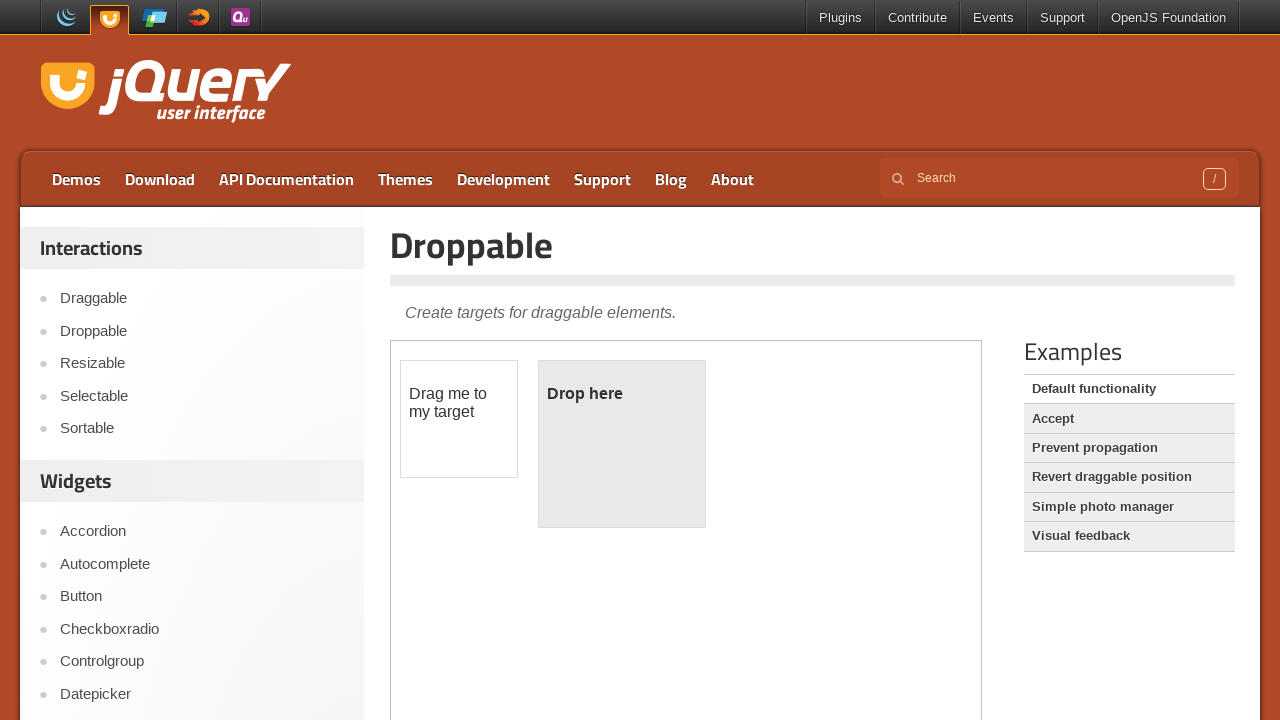

Draggable element became visible
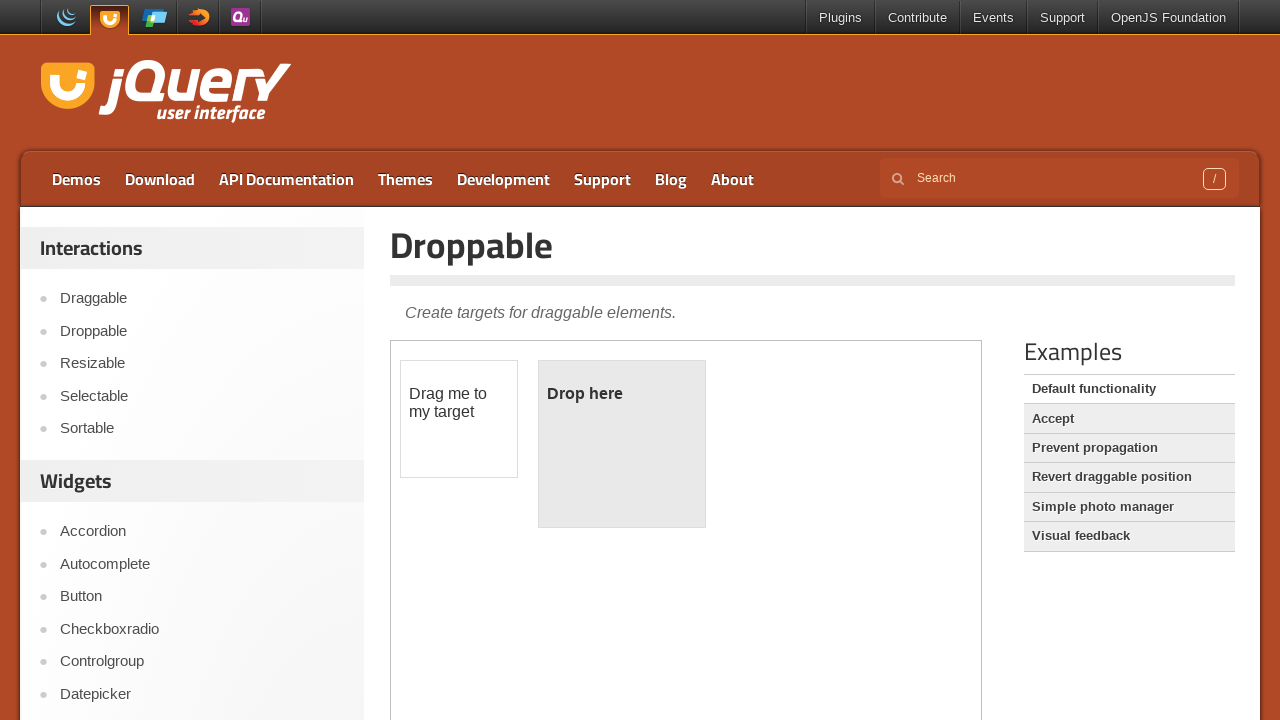

Droppable target element became visible
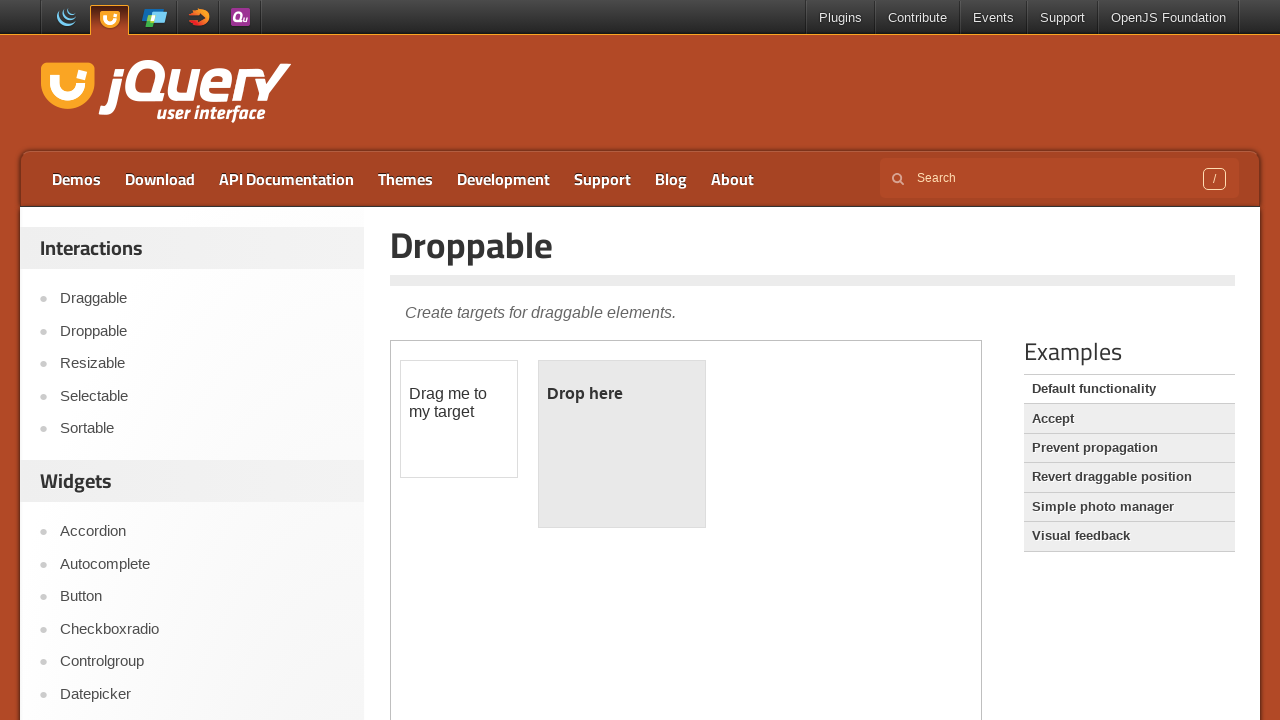

Located draggable element by frame URL
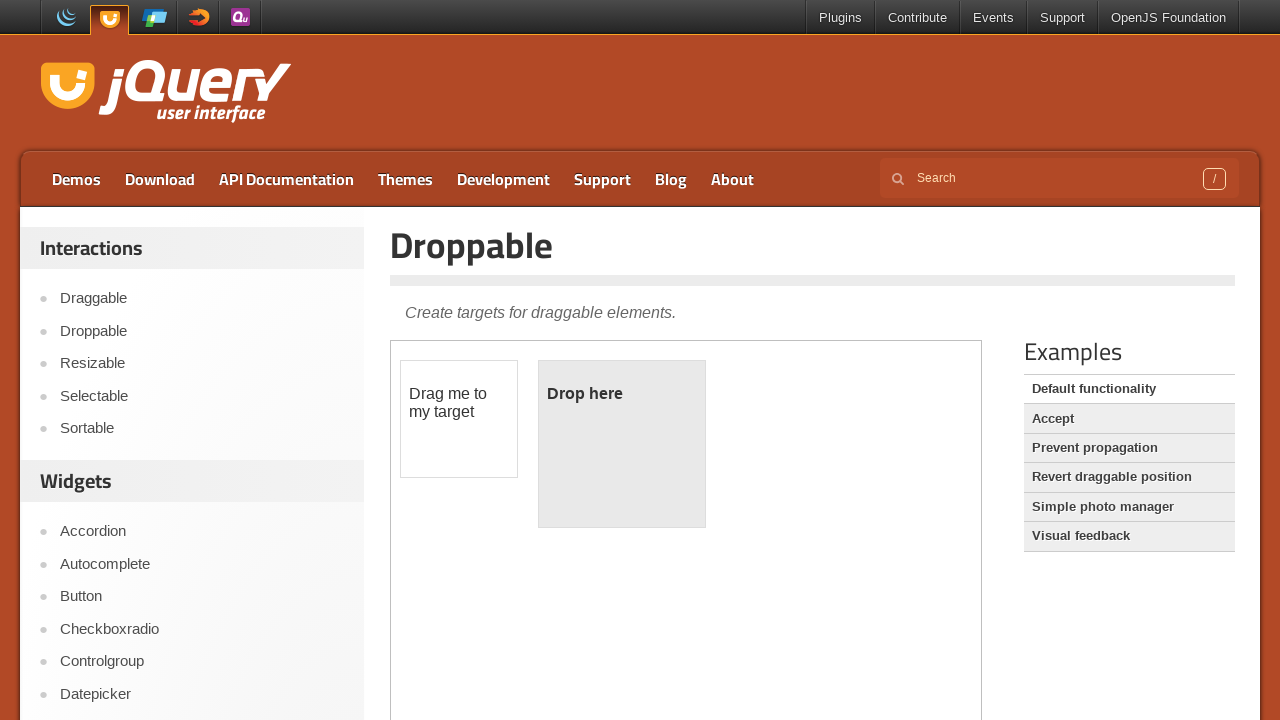

Located droppable target element by frame URL
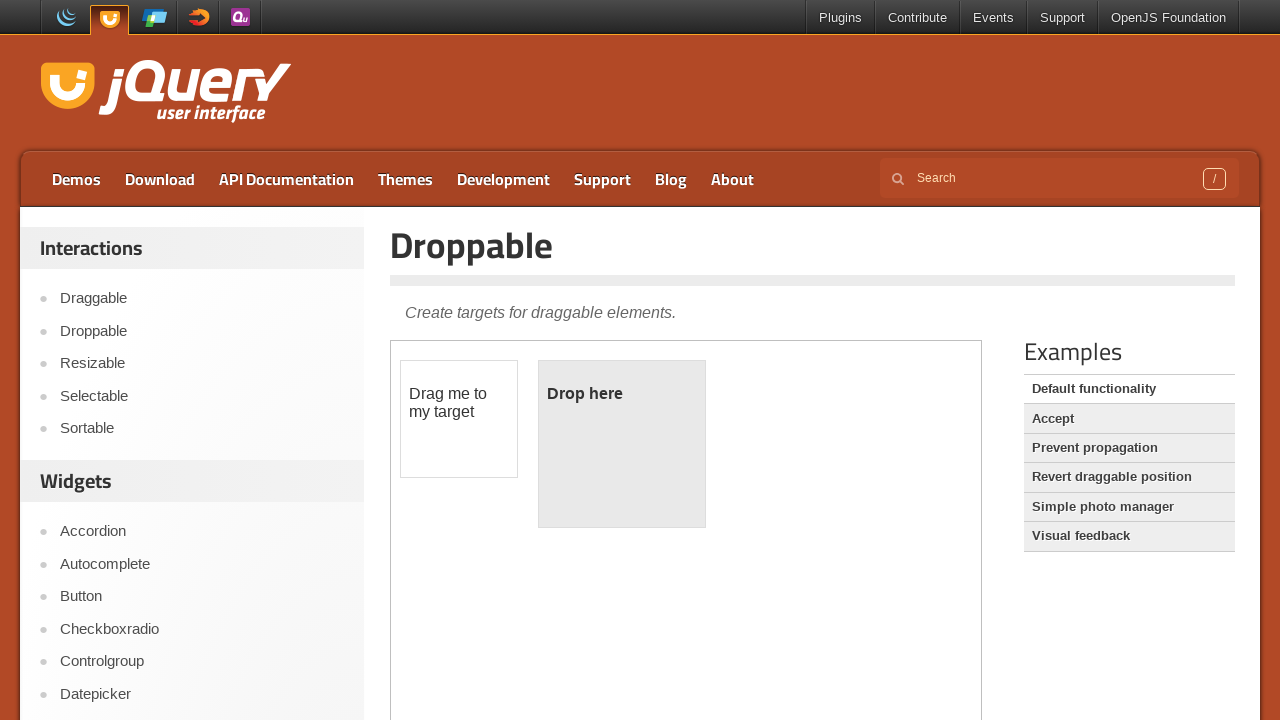

Retrieved bounding box of draggable element
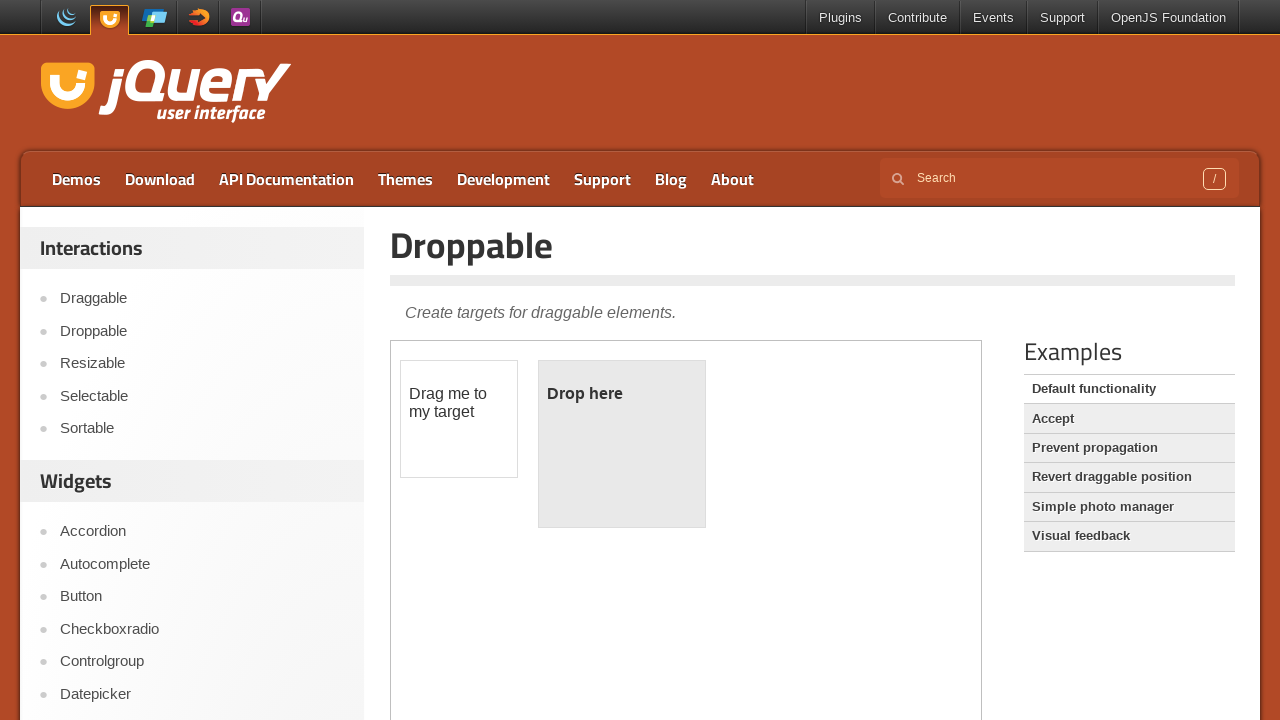

Retrieved bounding box of droppable target element
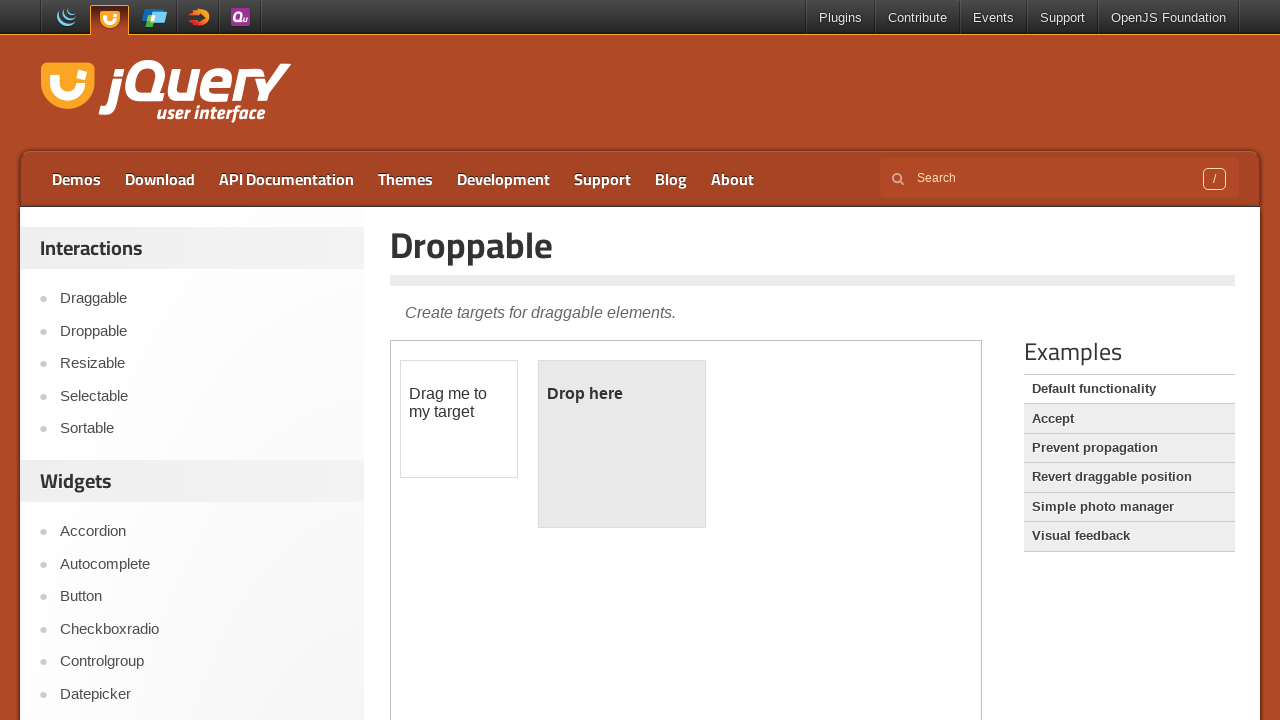

Moved mouse to center of draggable element at (459, 419)
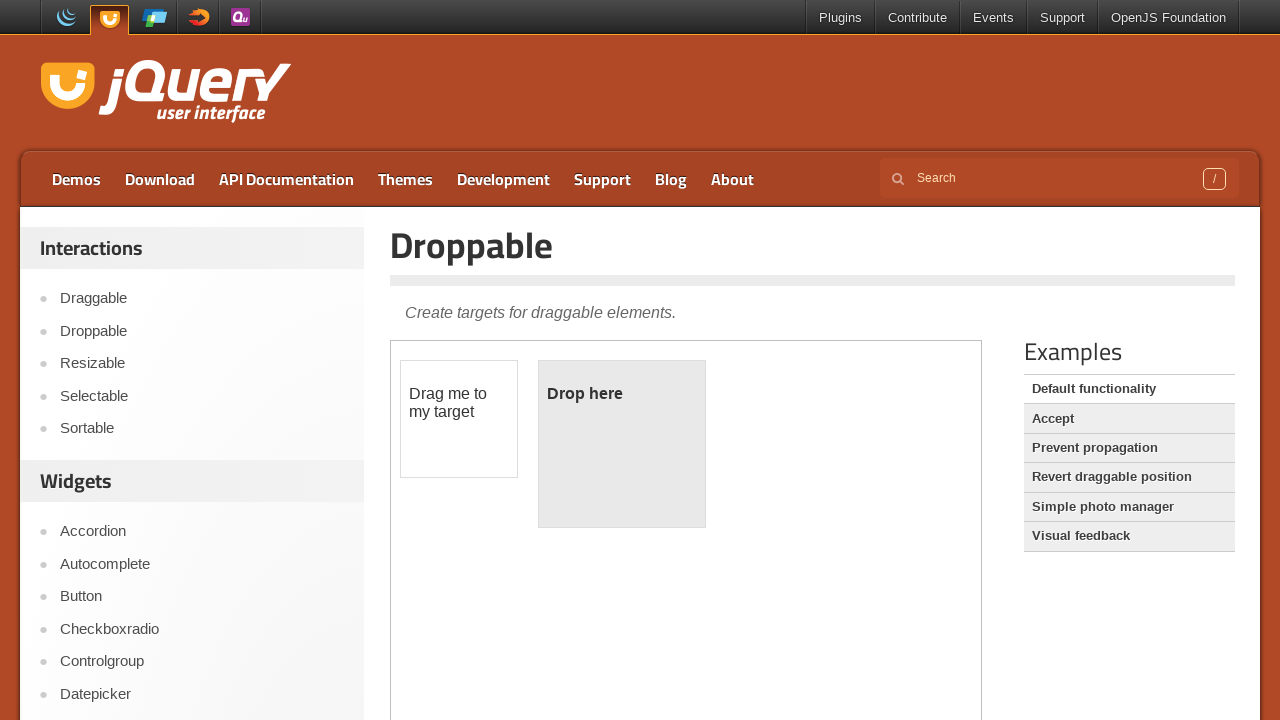

Pressed down mouse button on draggable element at (459, 419)
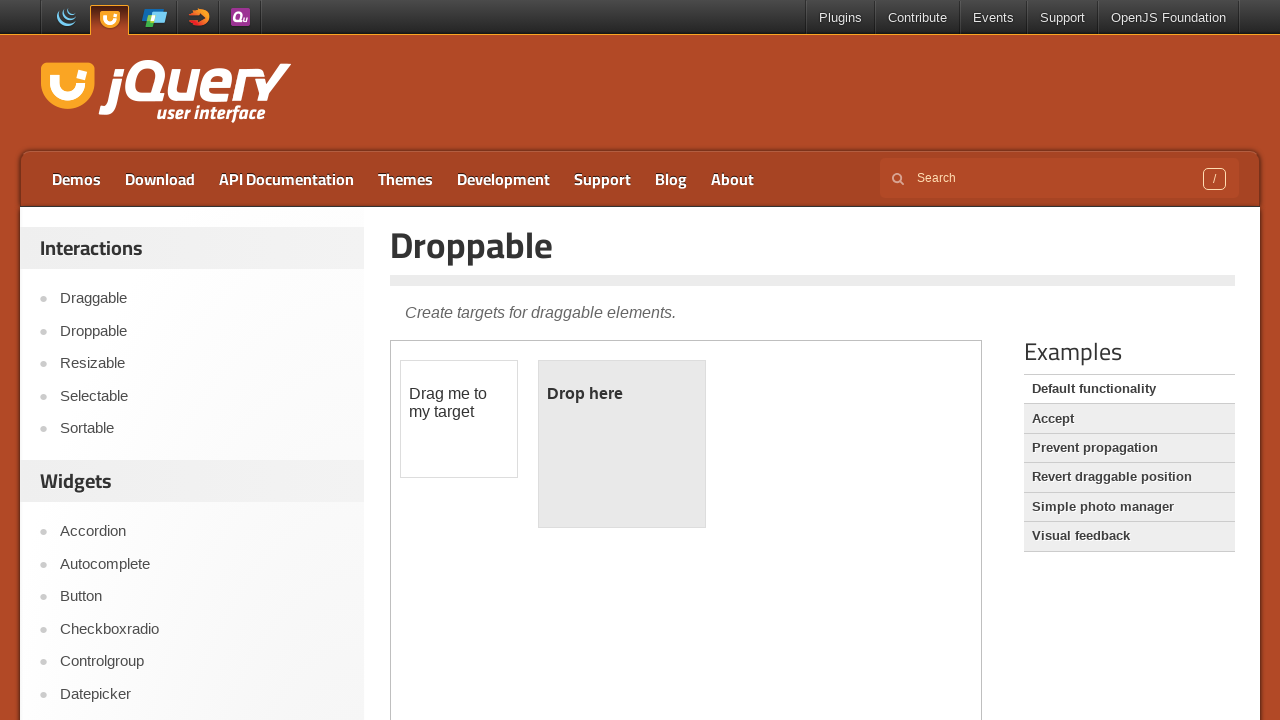

Moved mouse to center of droppable target element at (622, 444)
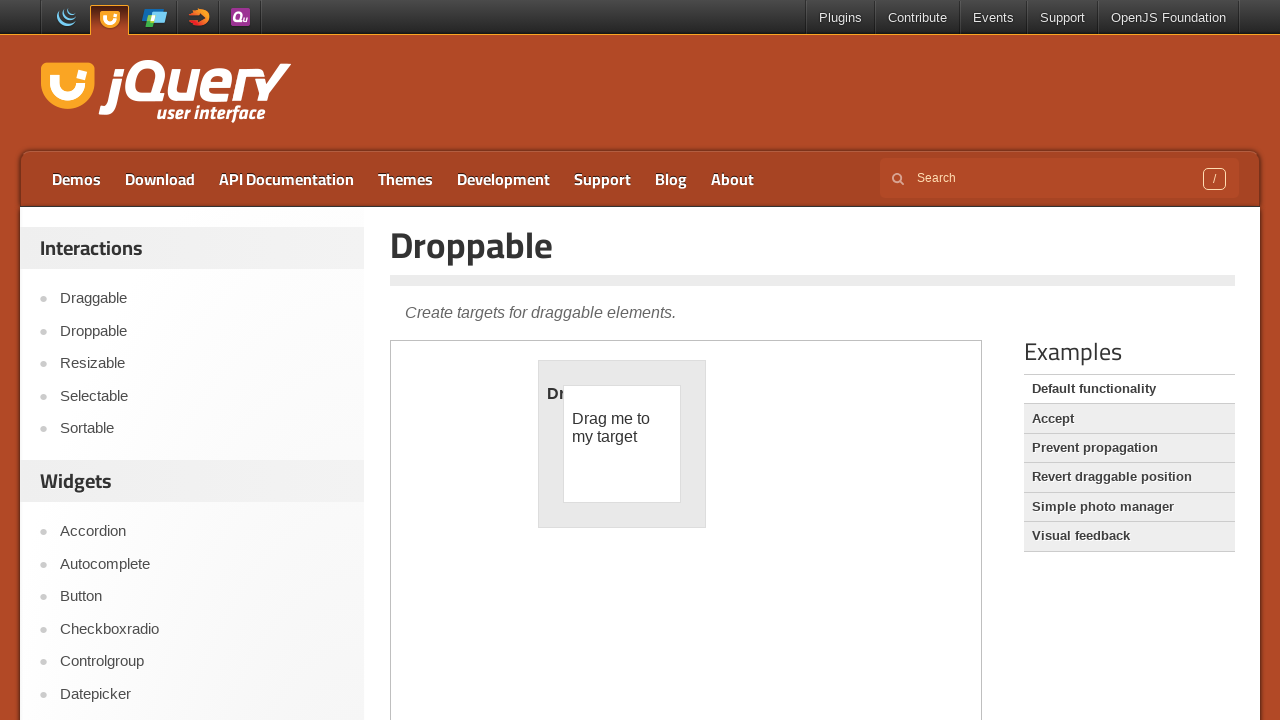

Released mouse button to drop element on target at (622, 444)
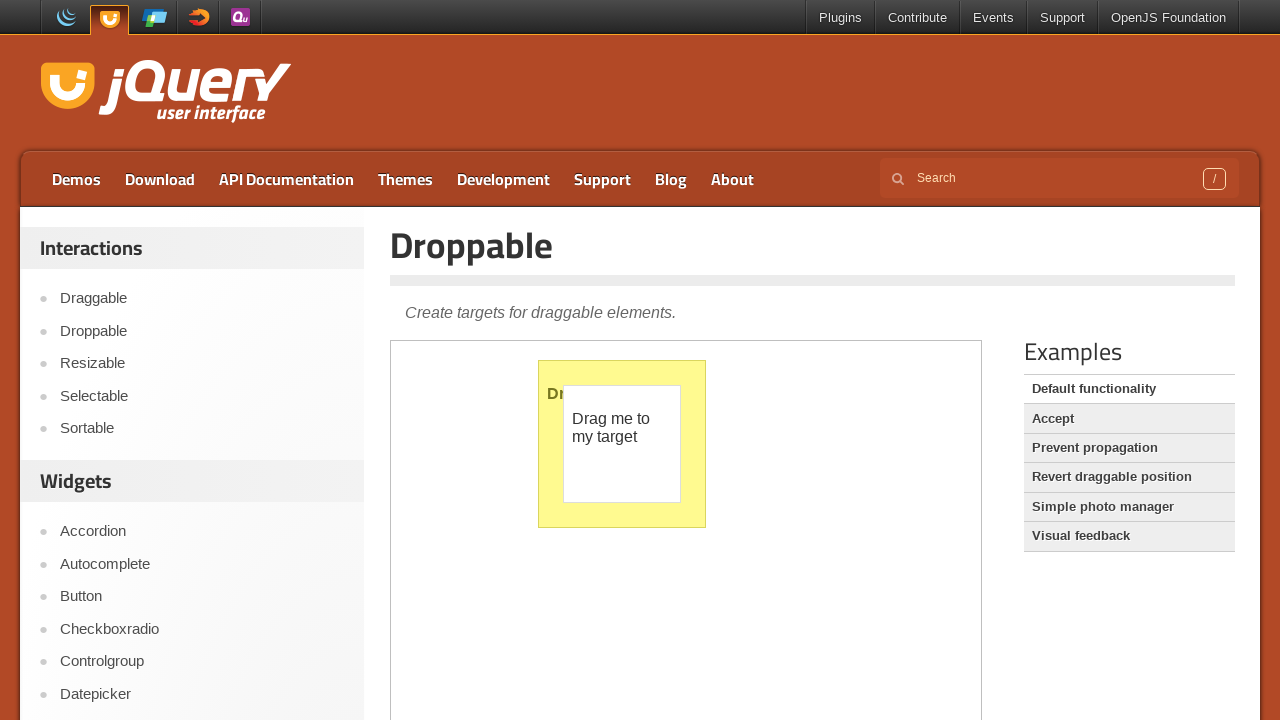

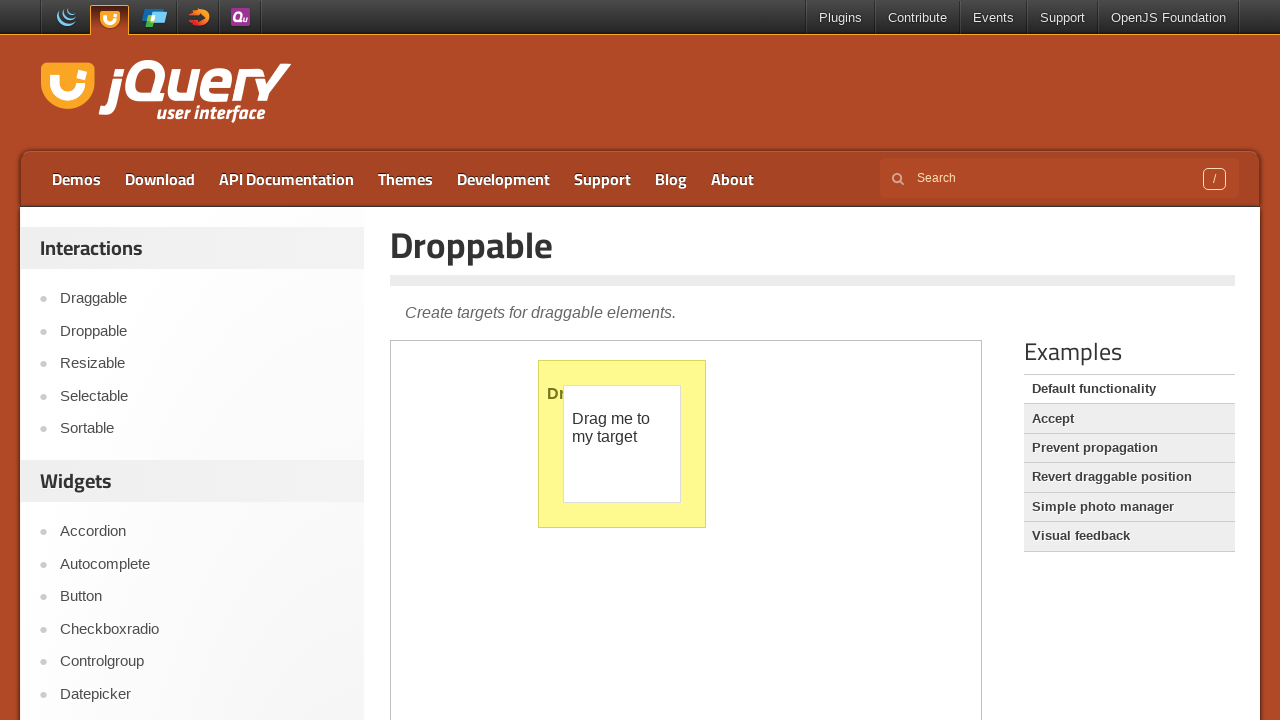